Opens the Kraft Technologie website, maximizes the window, and verifies the page title matches the expected Turkish title for the software and IT training company.

Starting URL: https://www.krafttechnologie.com/

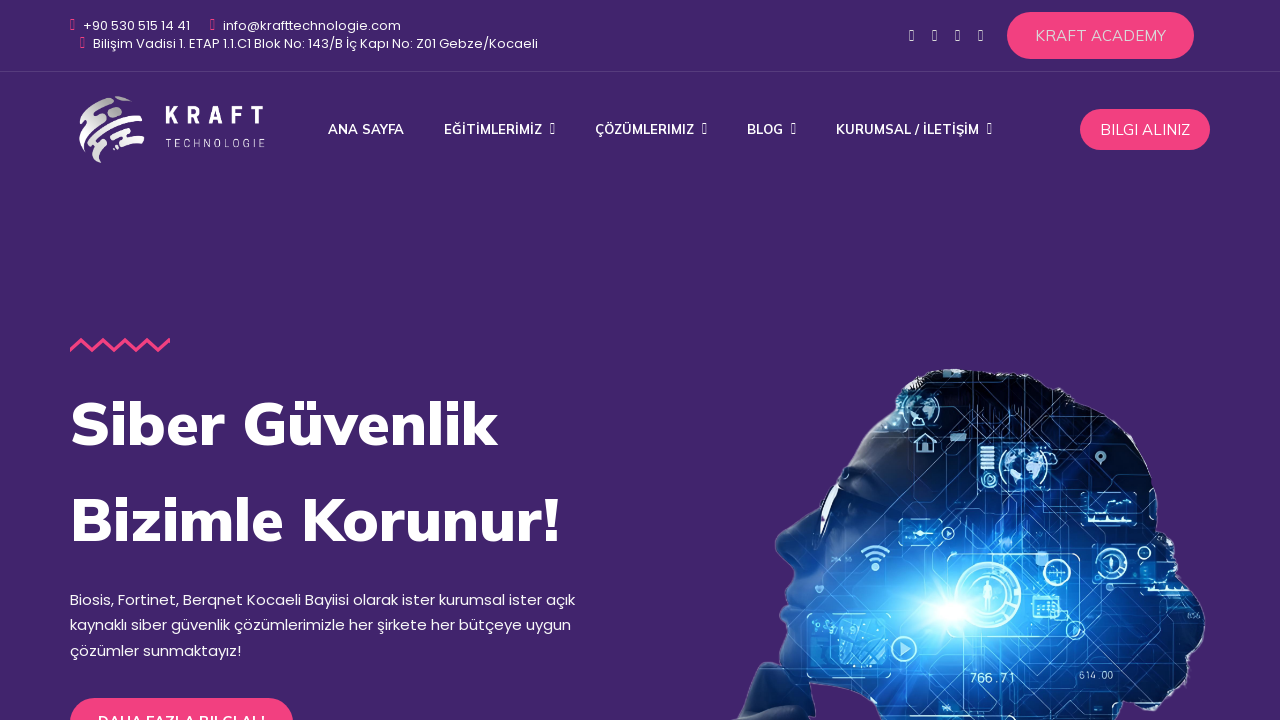

Navigated to Kraft Technologie website
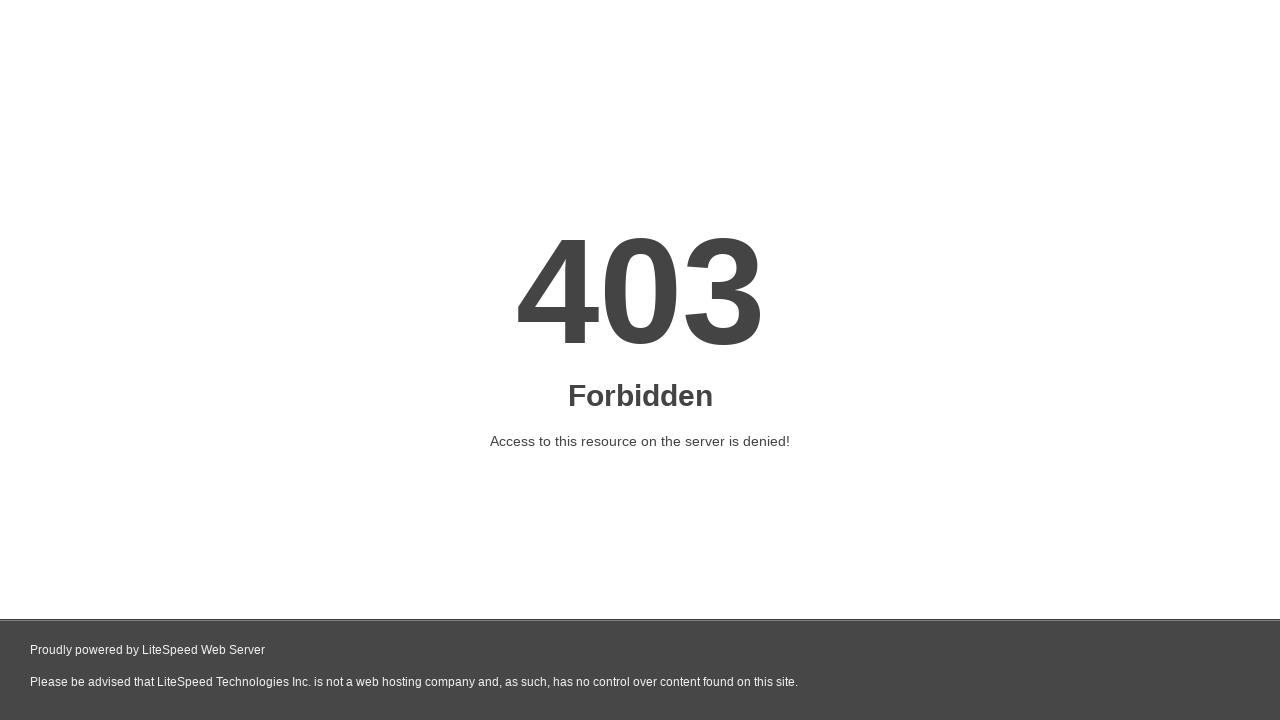

Set viewport size to 1920x1080
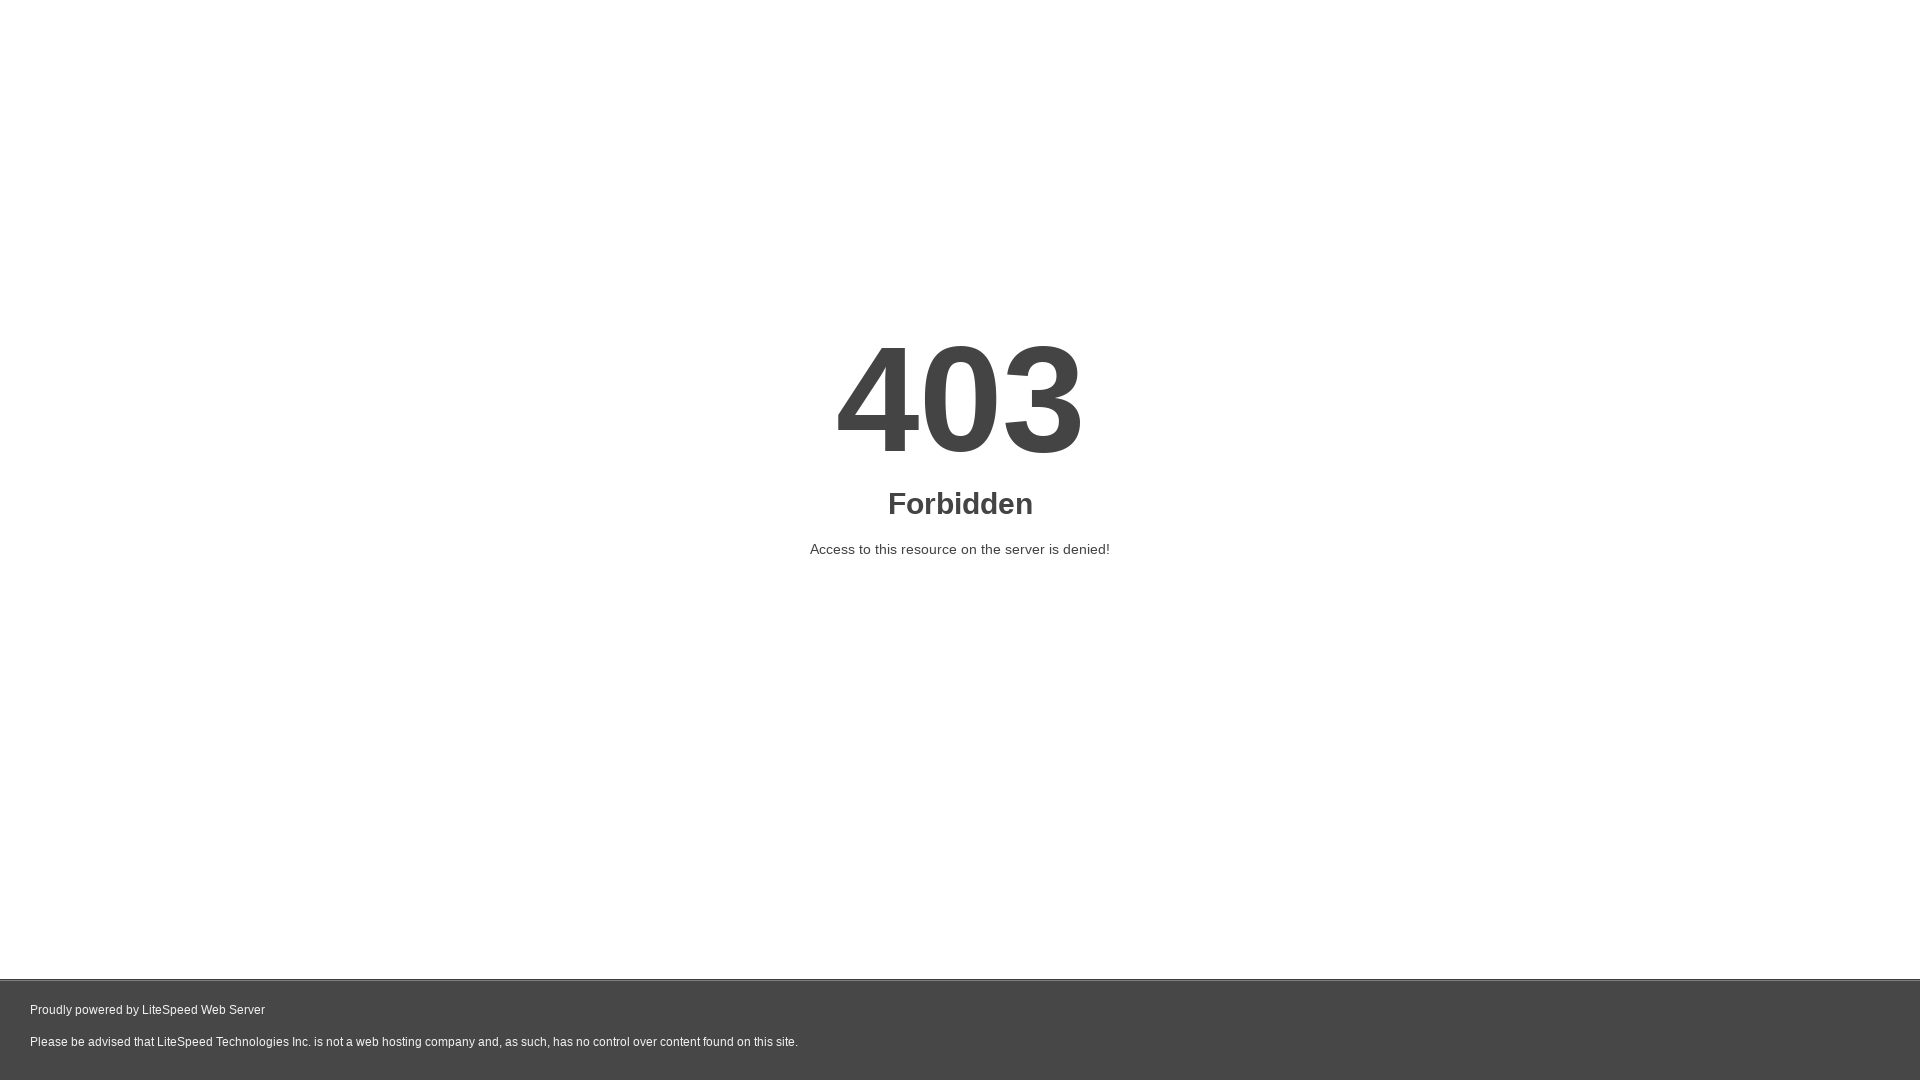

Retrieved page title
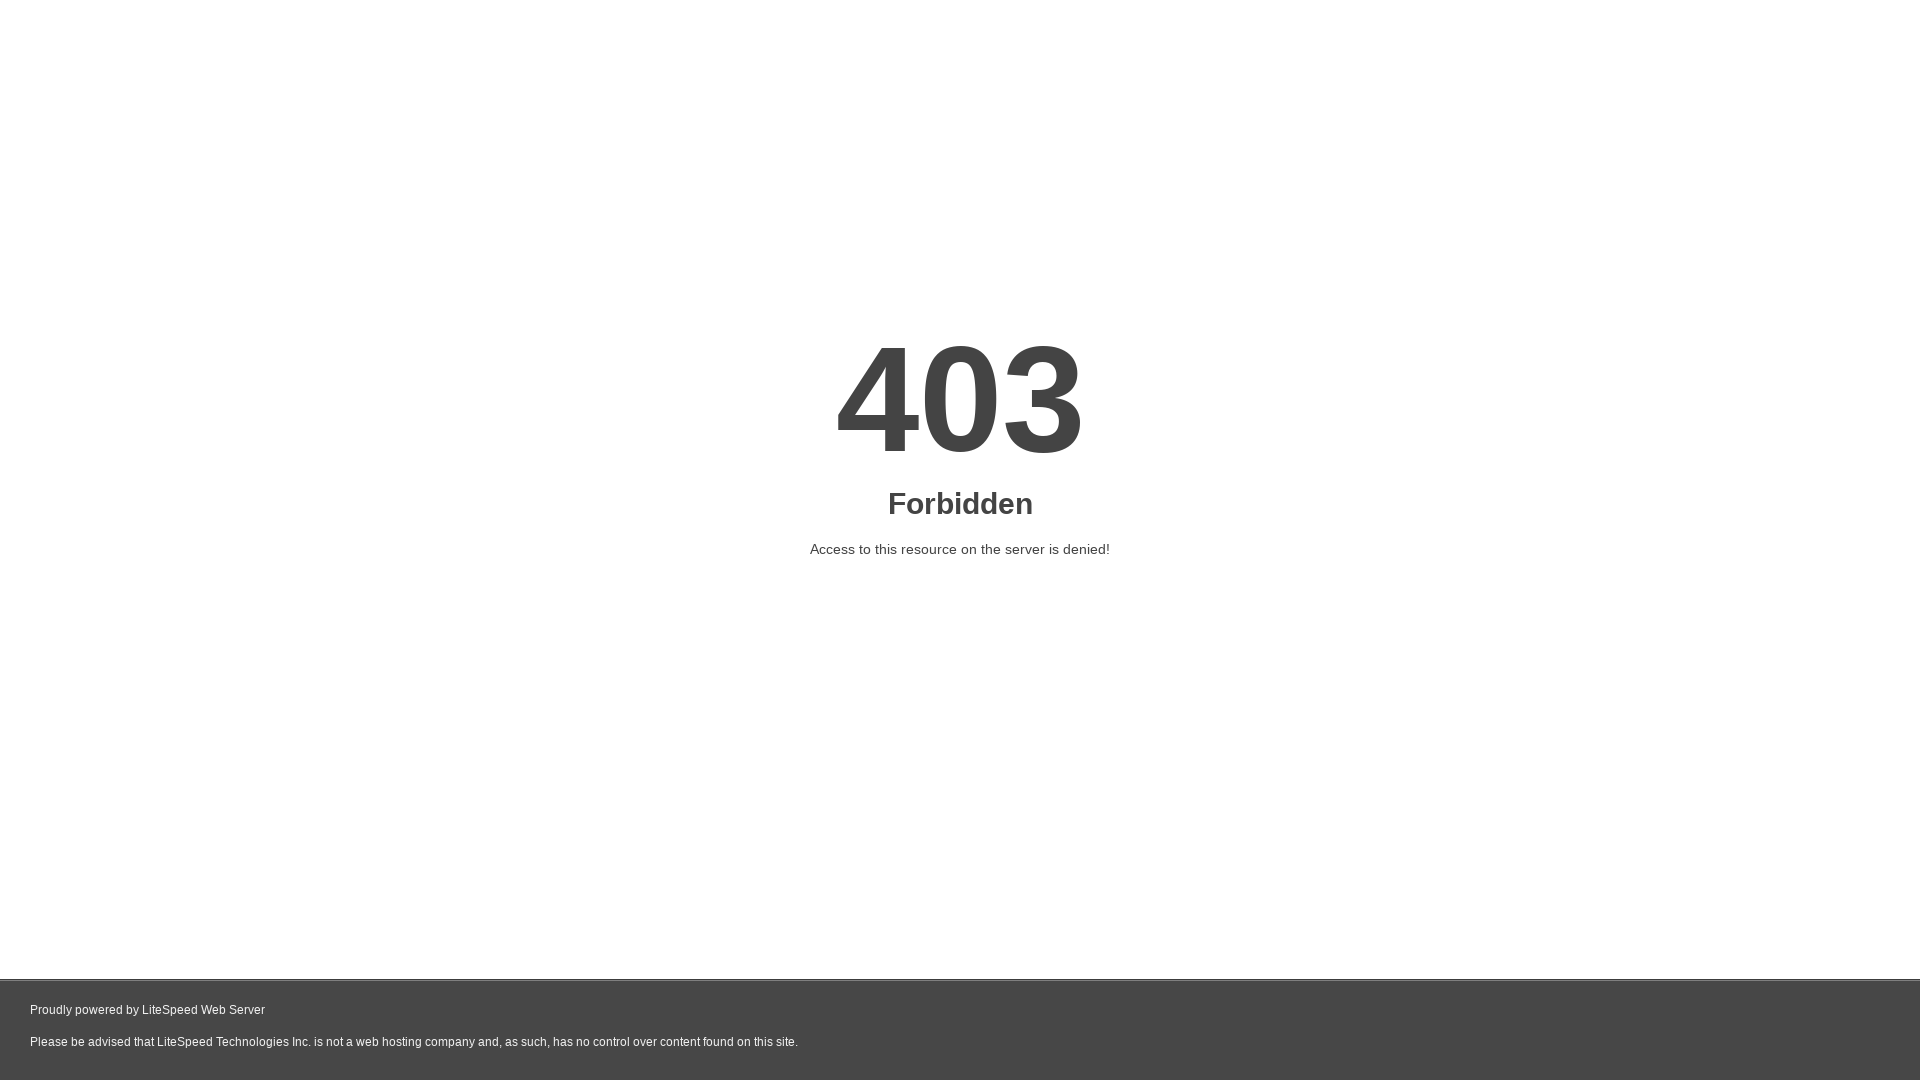

Page title verification FAILED - title does not match expected value
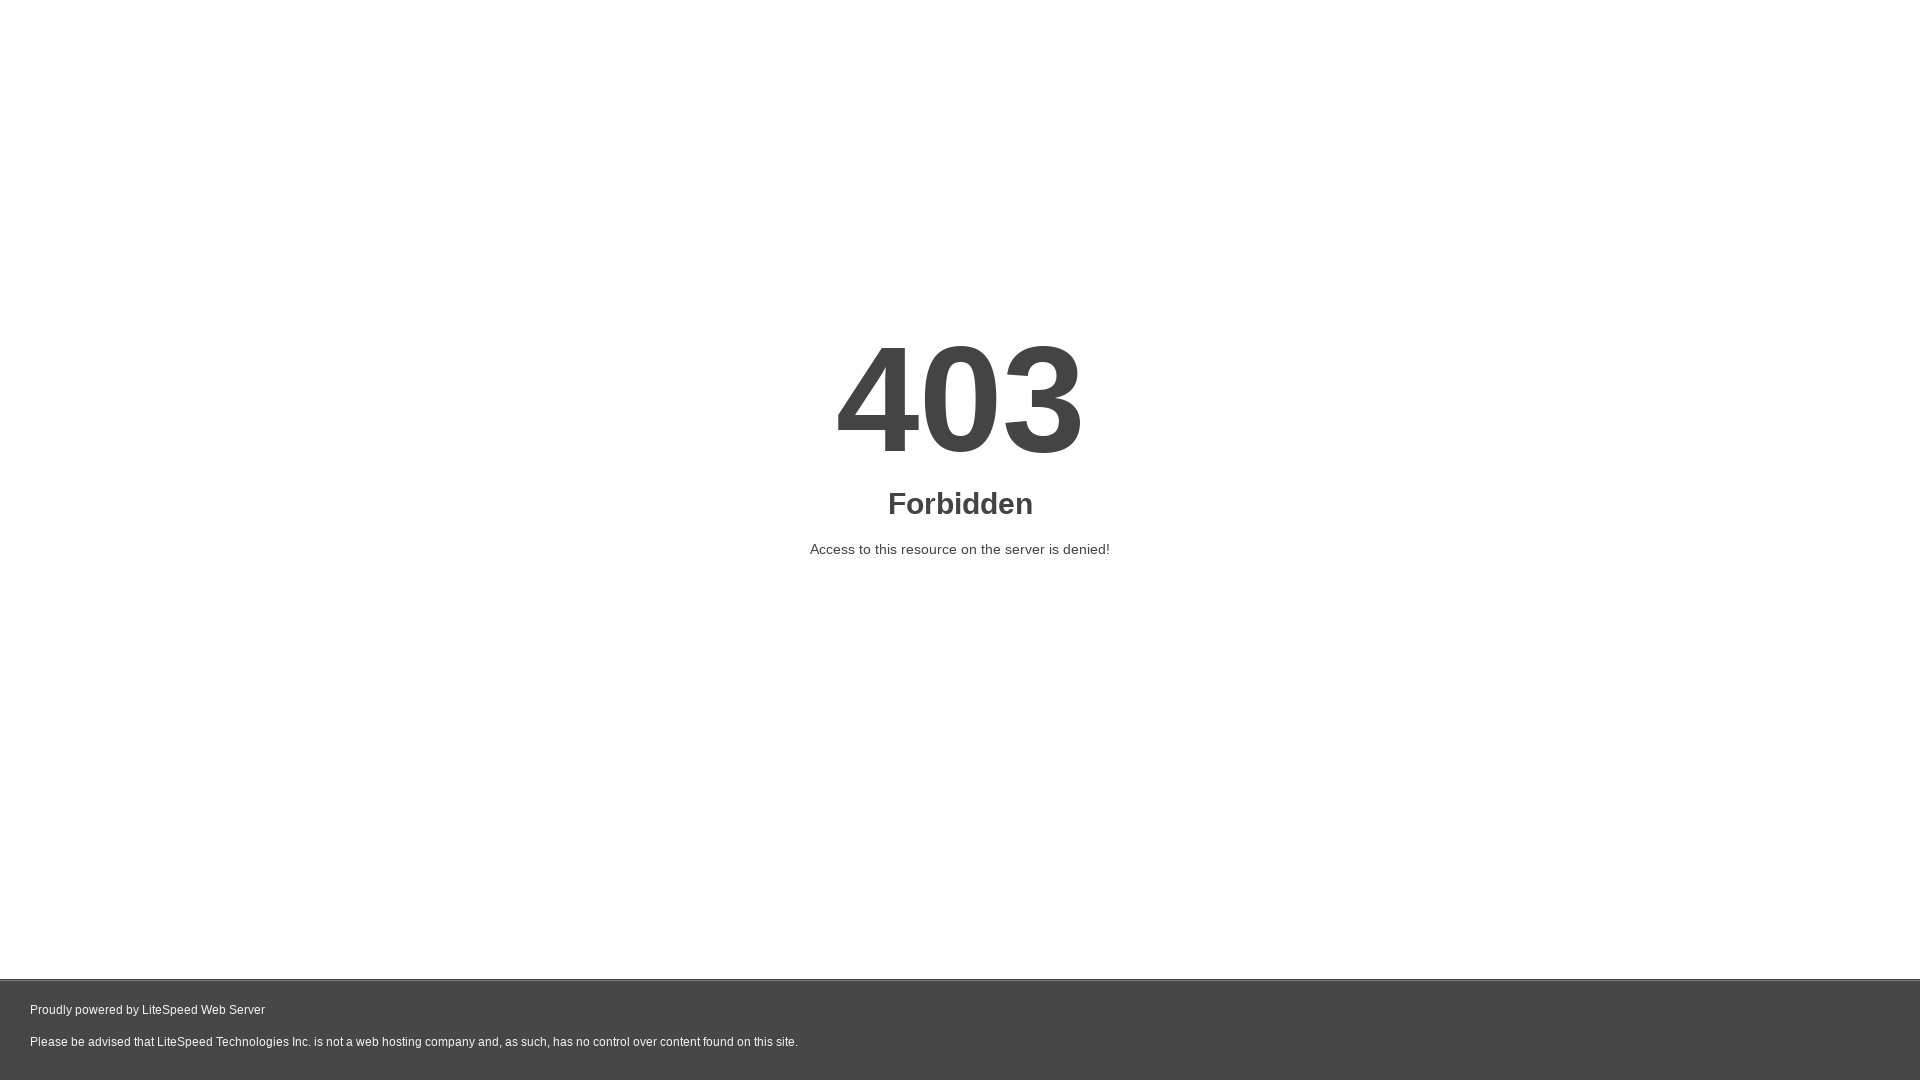

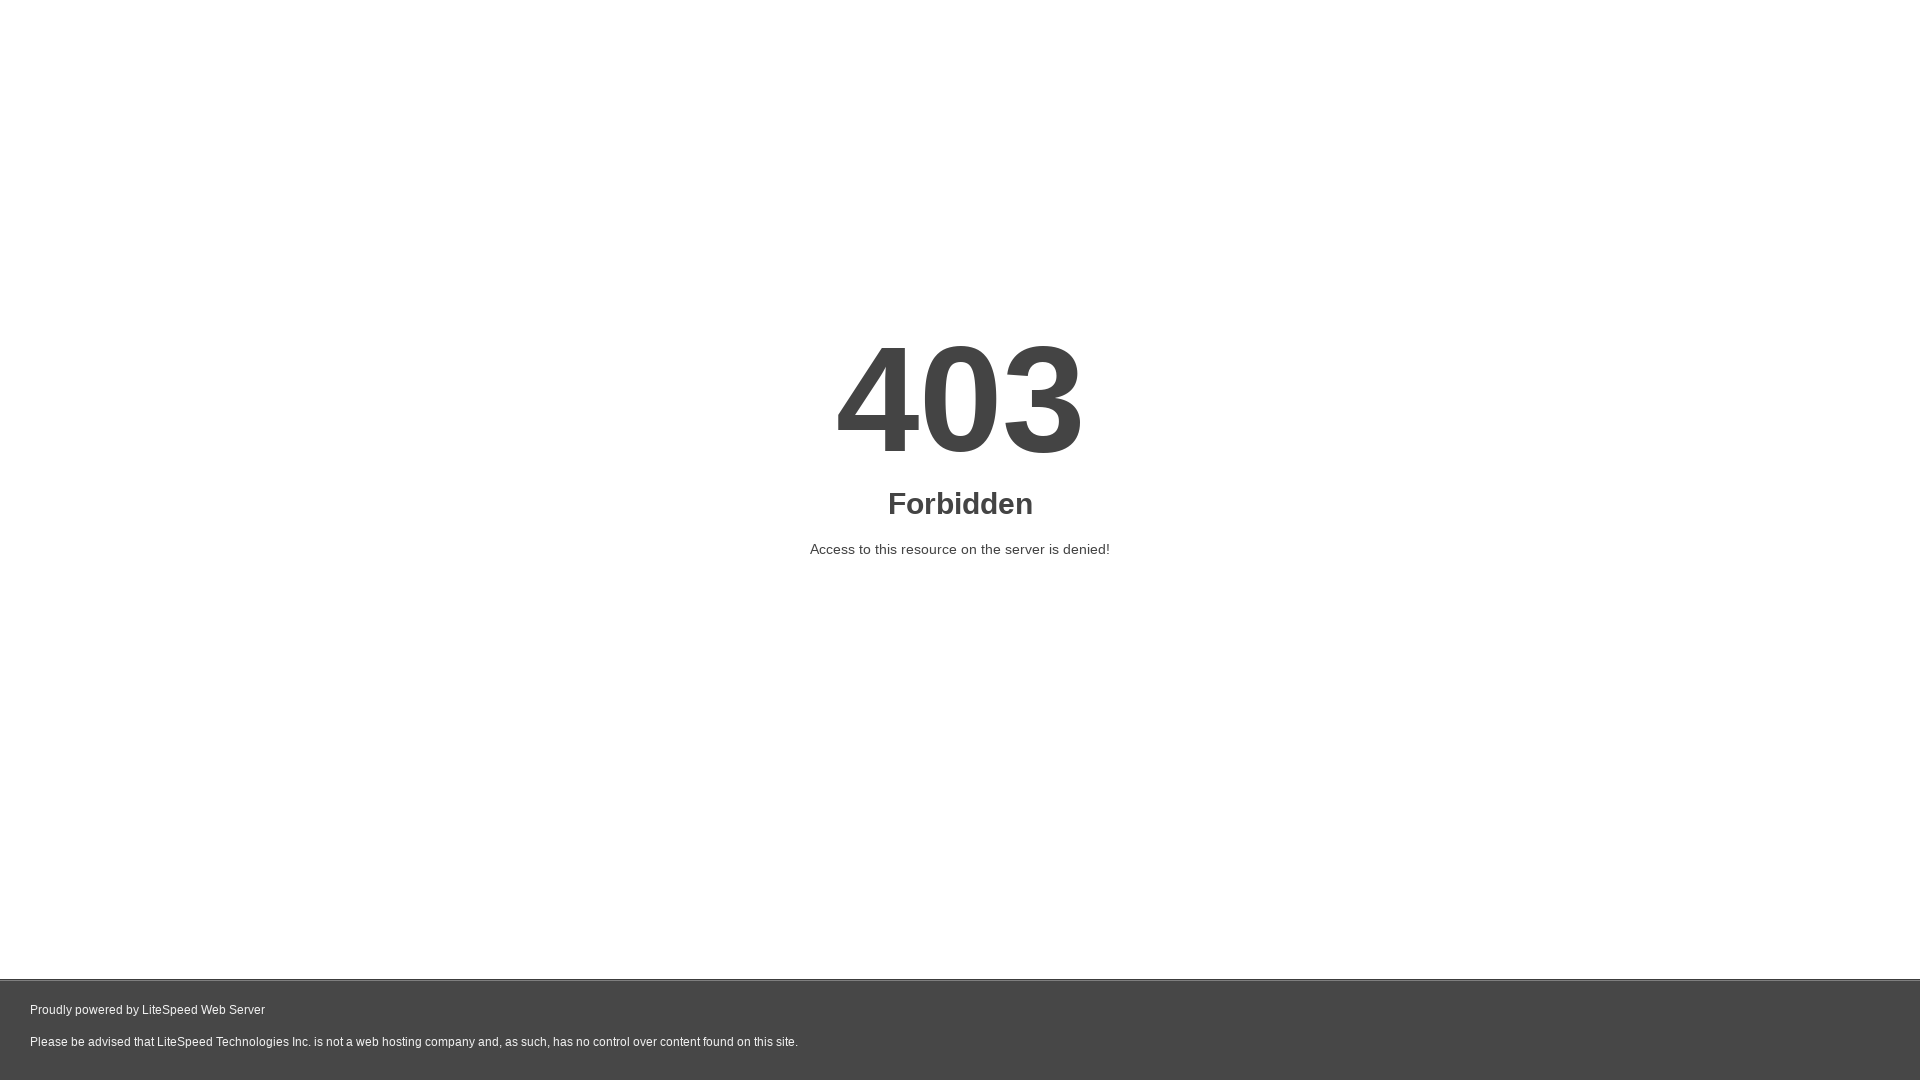